Tests Tab and Shift+Tab keyboard navigation by verifying focus moves between elements

Starting URL: https://react.dev

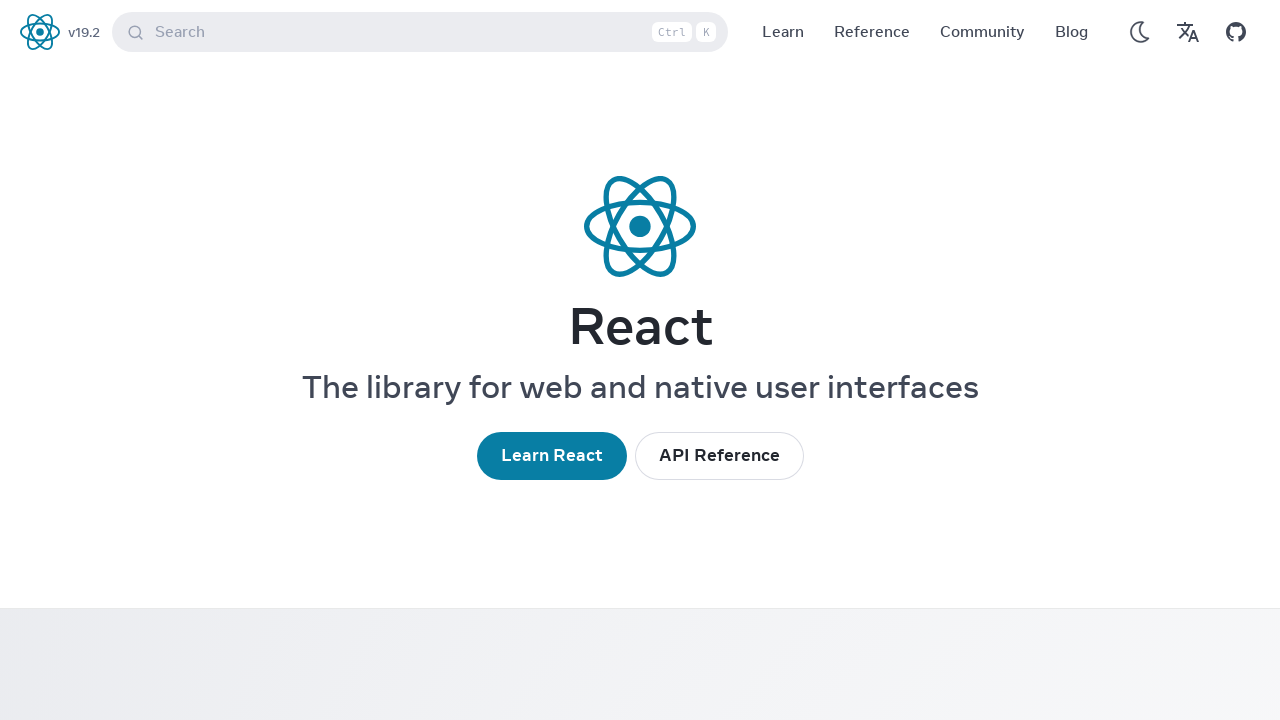

Navigated to https://react.dev
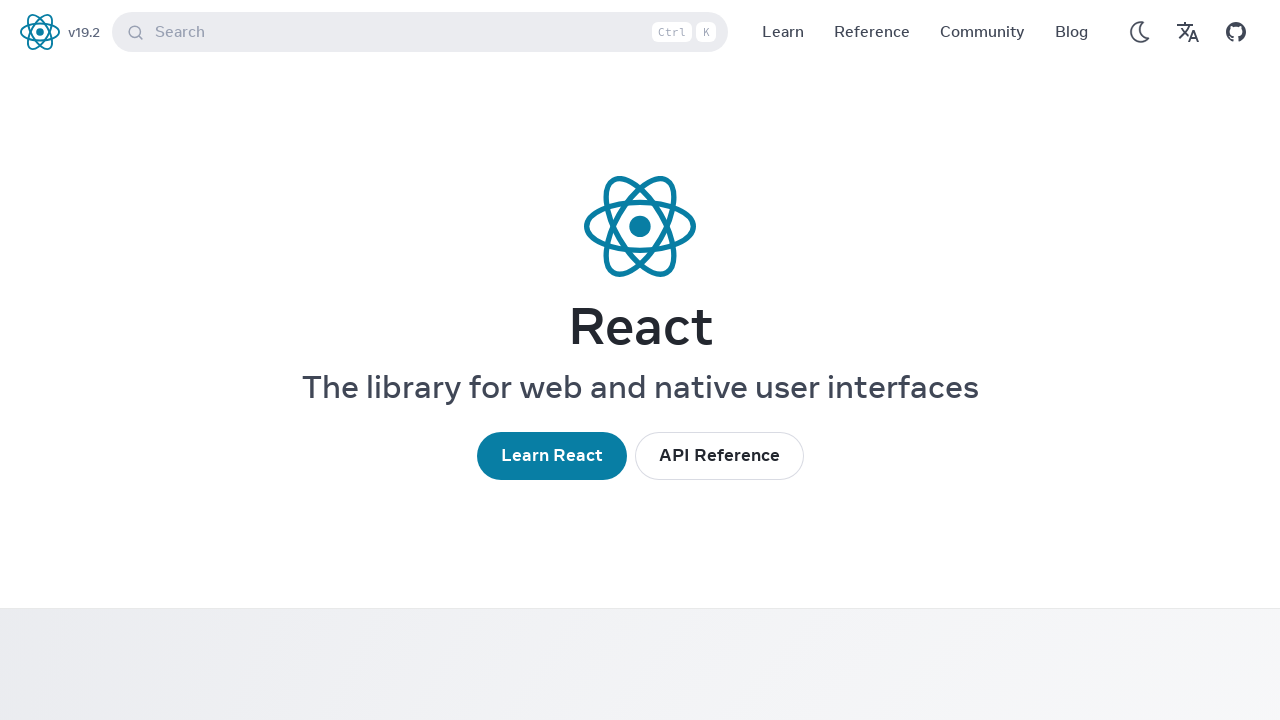

Page fully loaded with networkidle state
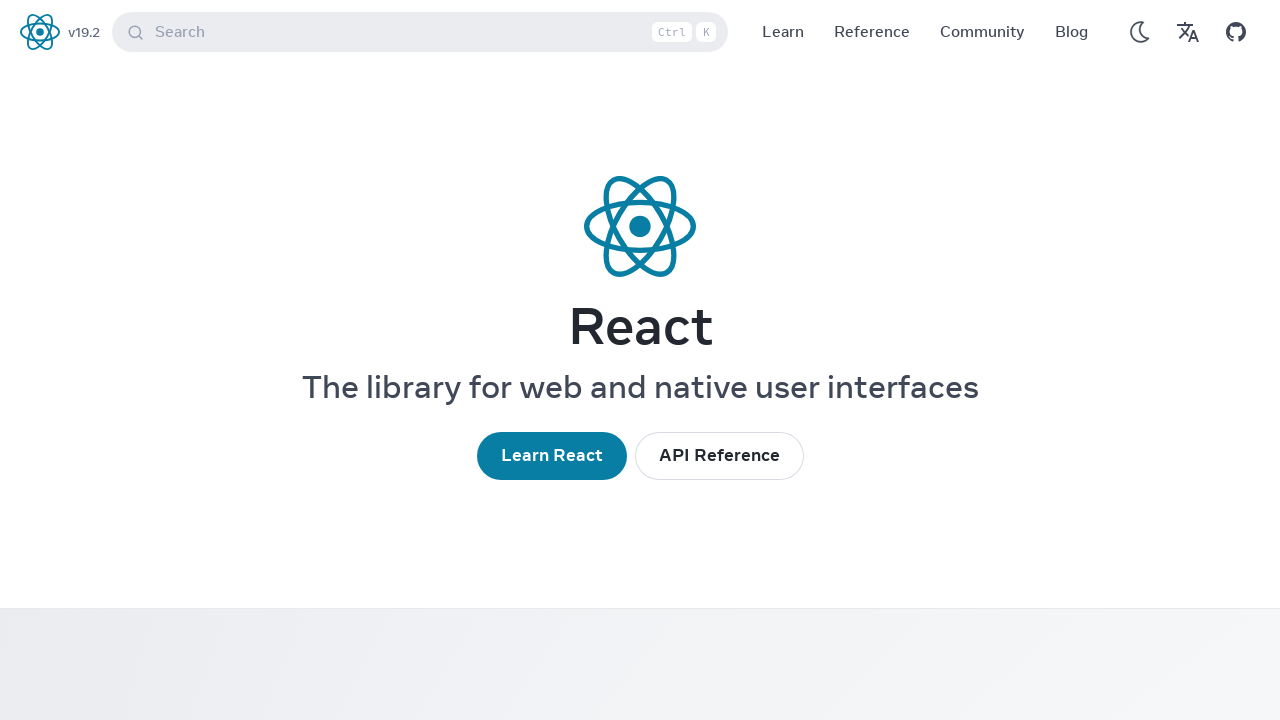

Pressed Tab key to move focus to next element
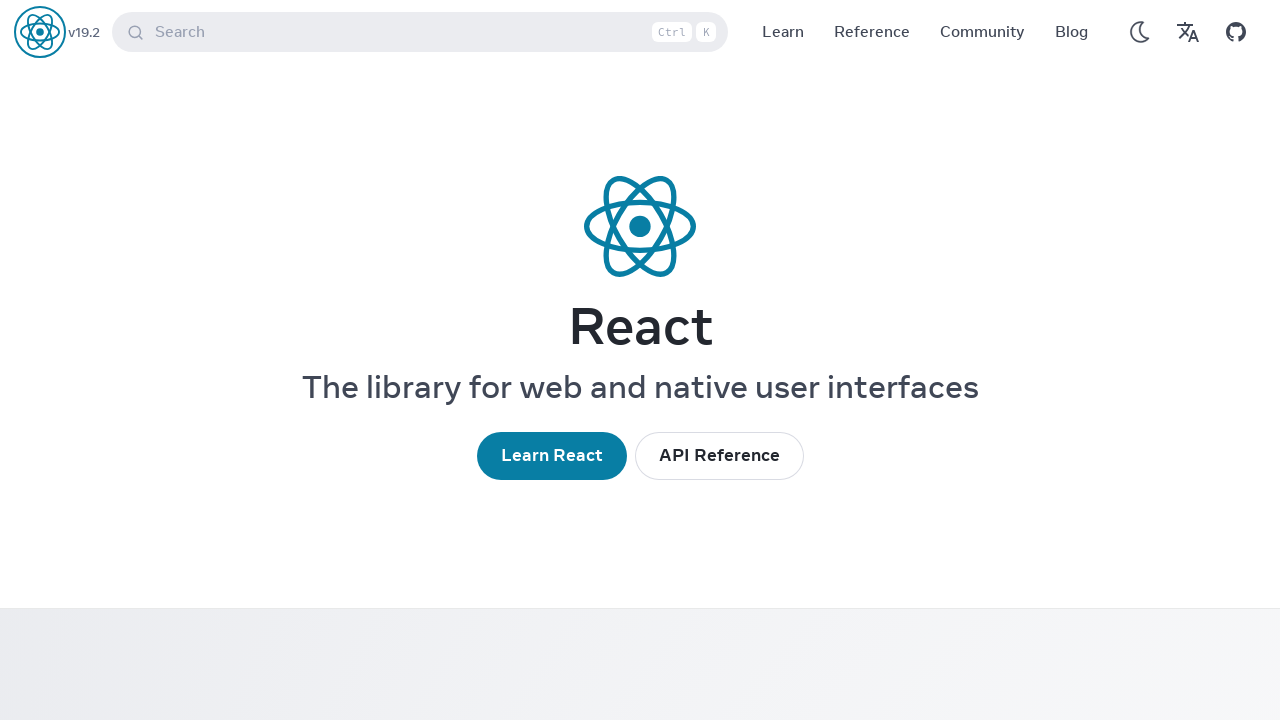

Located currently focused element
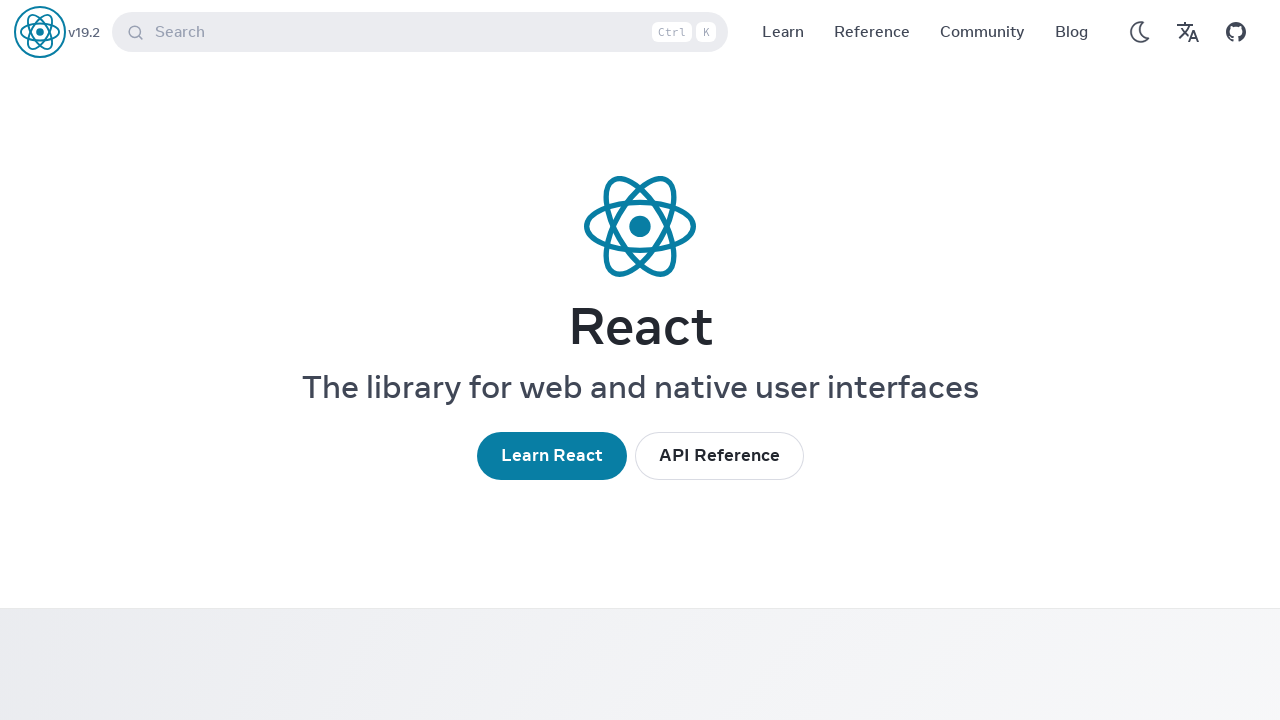

Verified focused element is visible
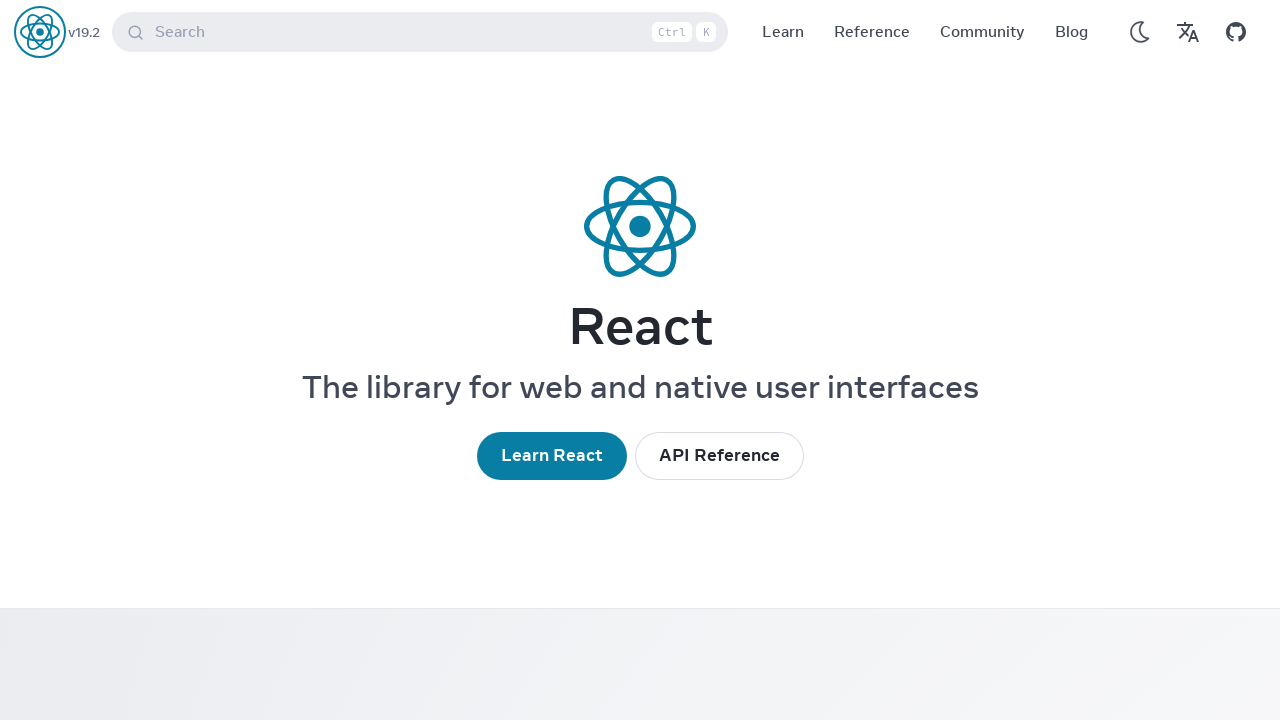

Pressed Tab key again to move focus to next element
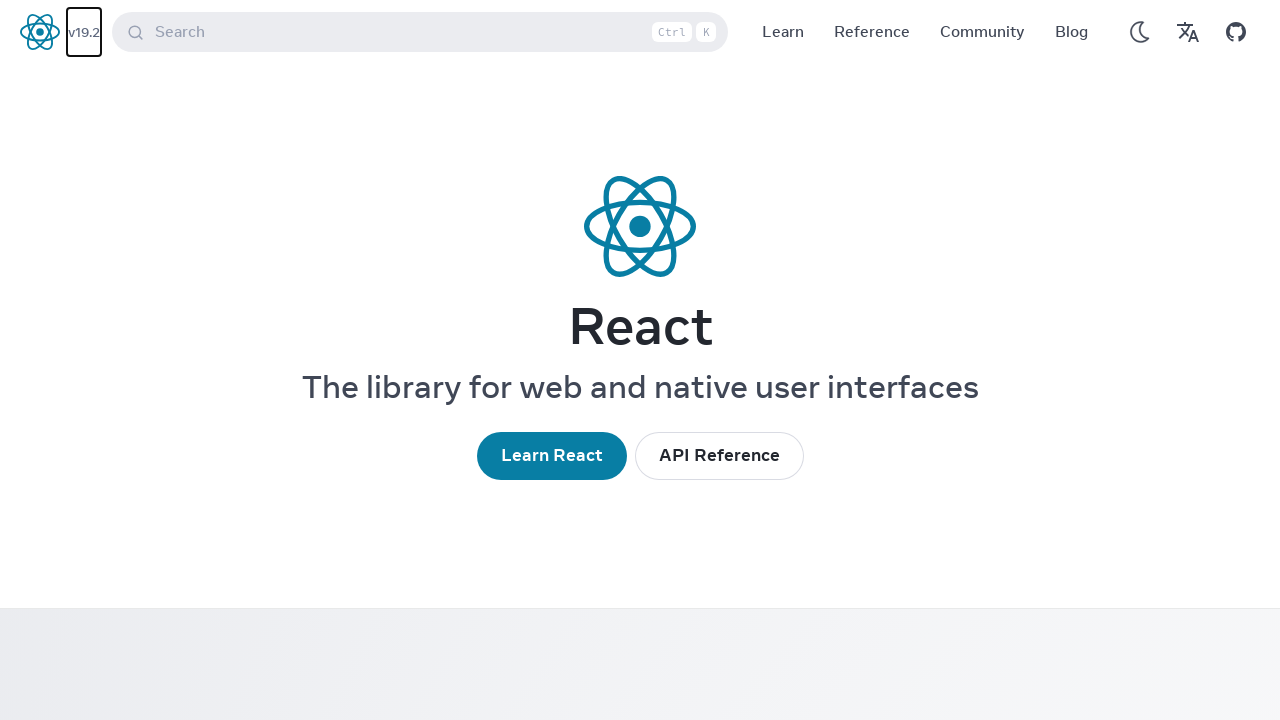

Located newly focused element
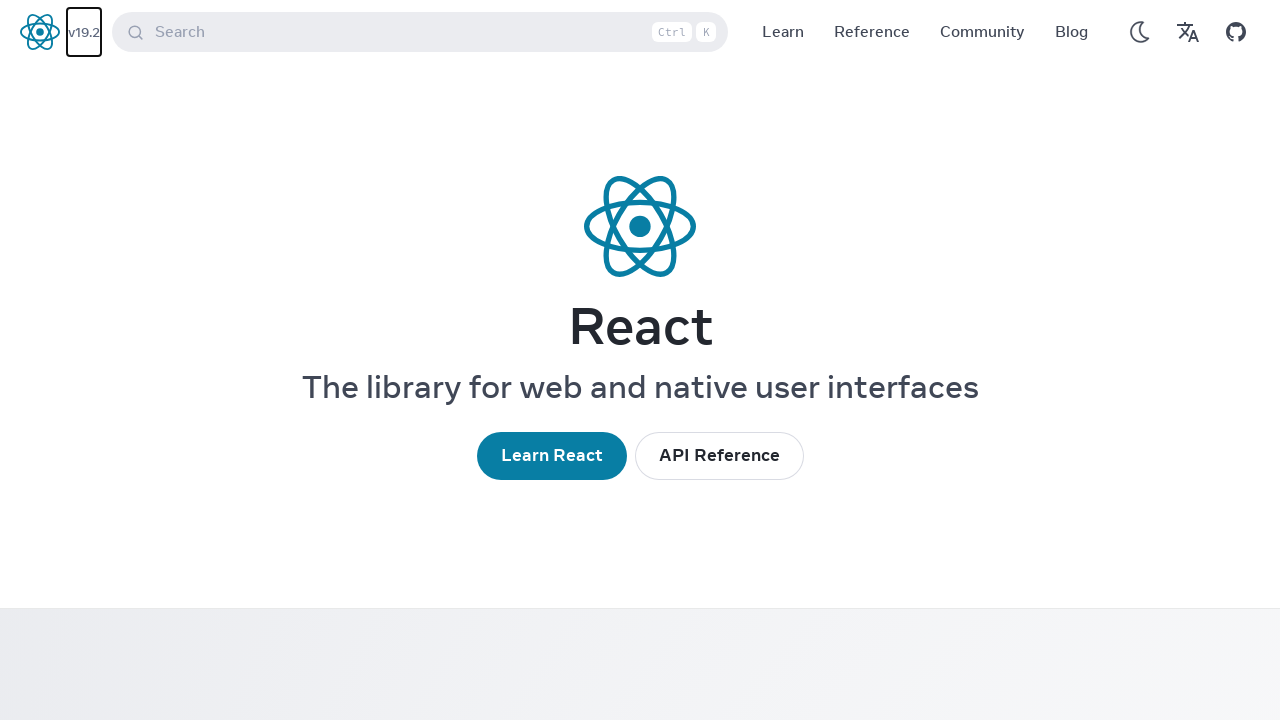

Verified newly focused element is visible
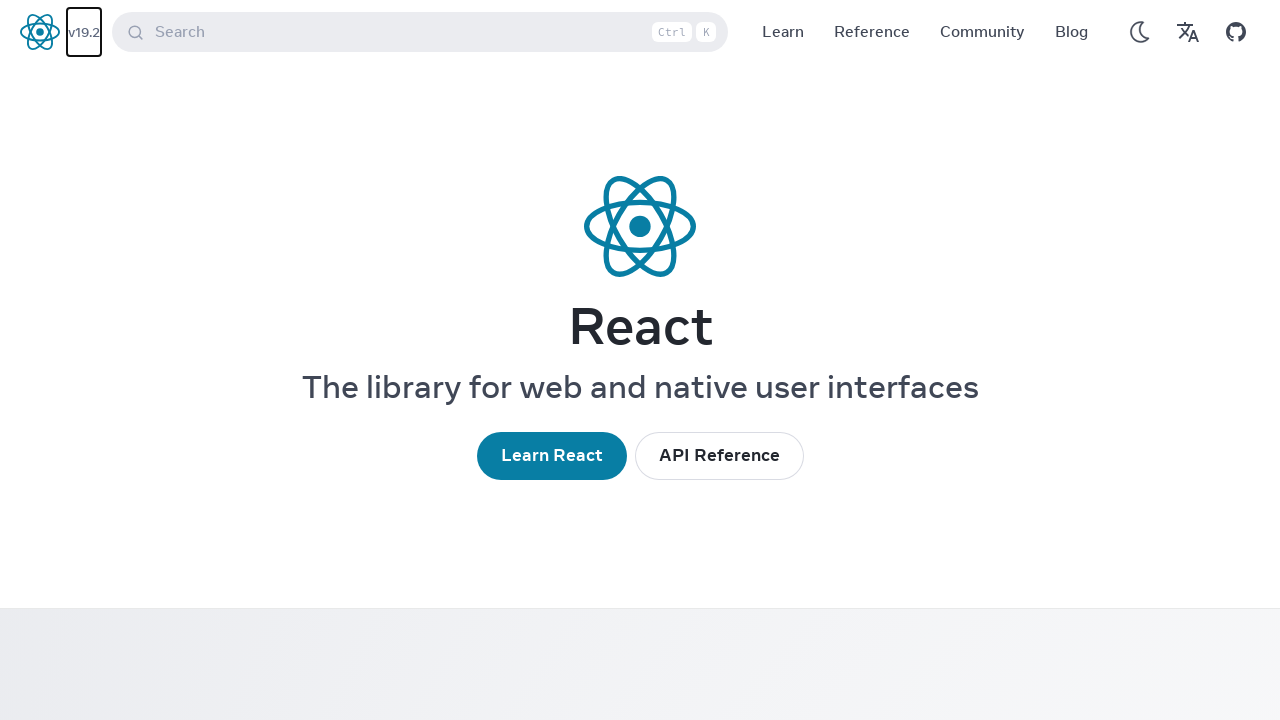

Pressed Shift+Tab to move focus to previous element
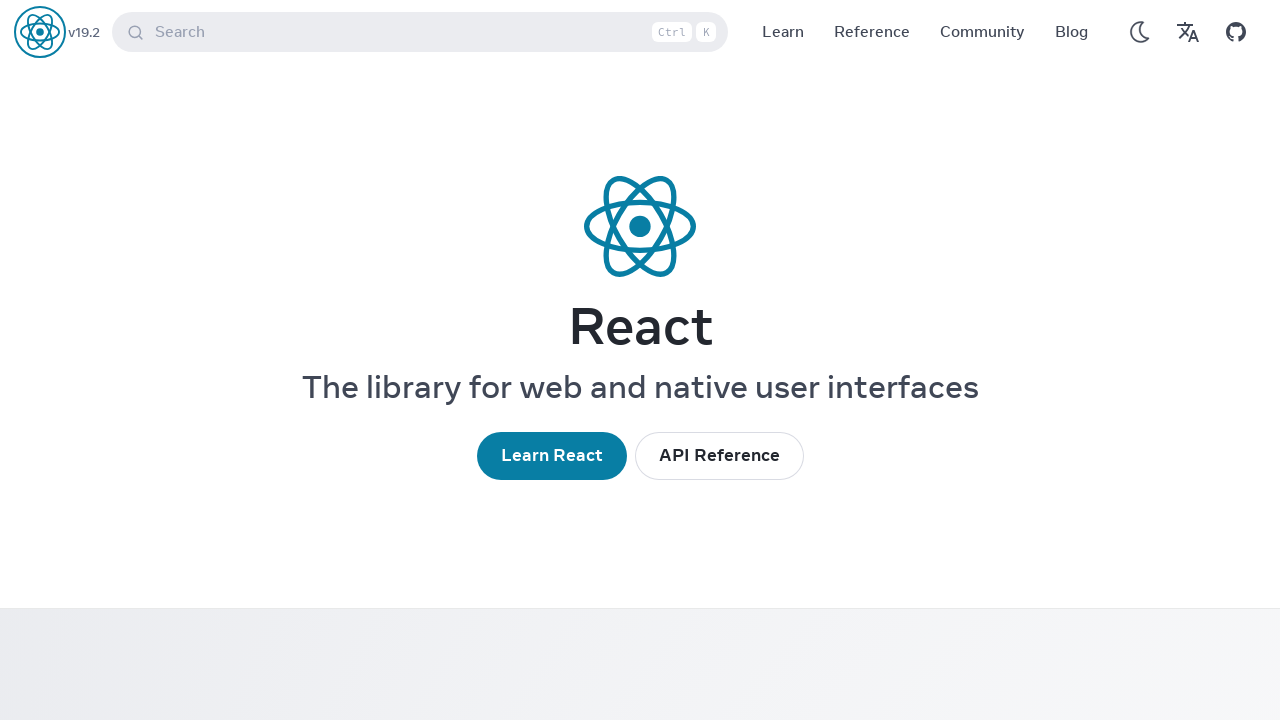

Located focused element after Shift+Tab
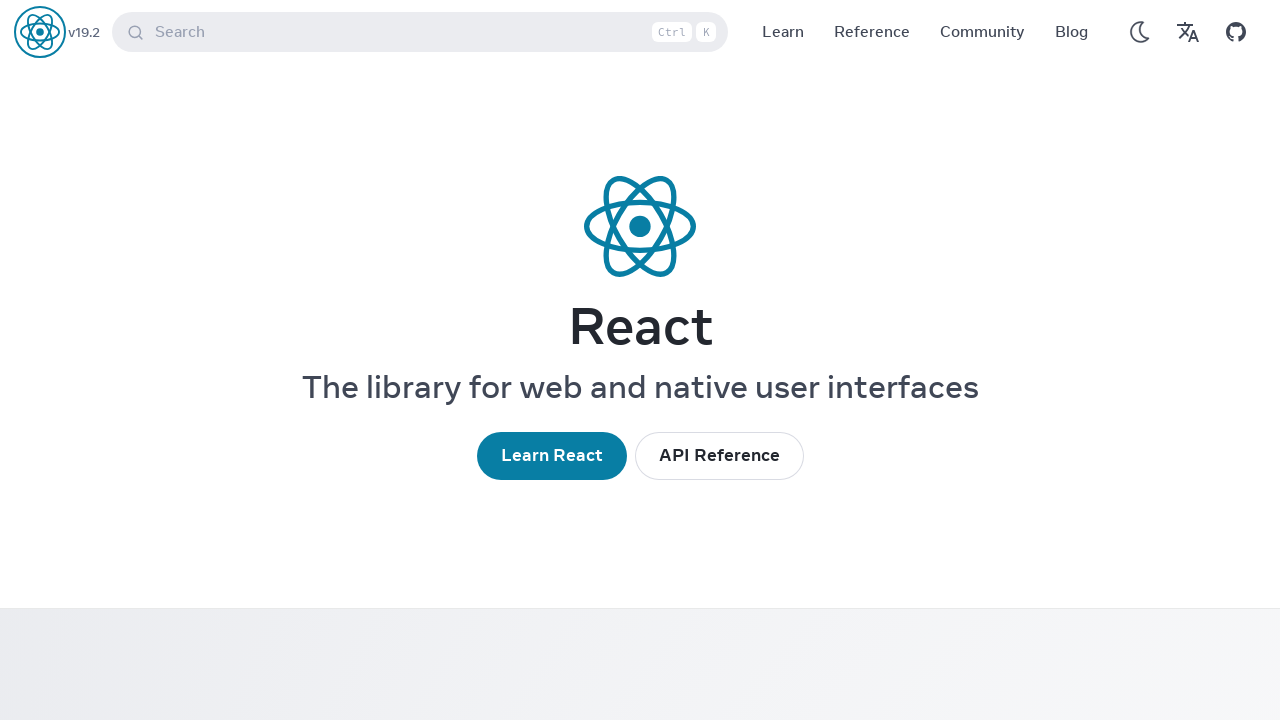

Verified focused element is visible after Shift+Tab navigation
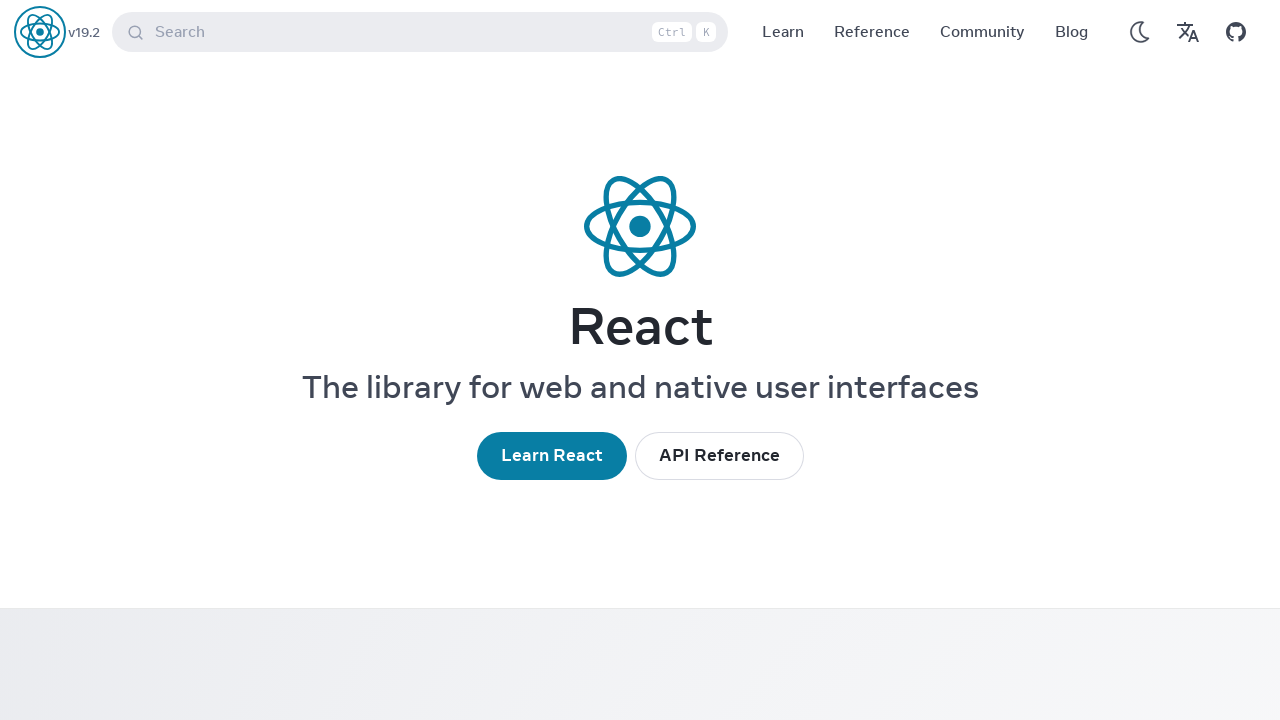

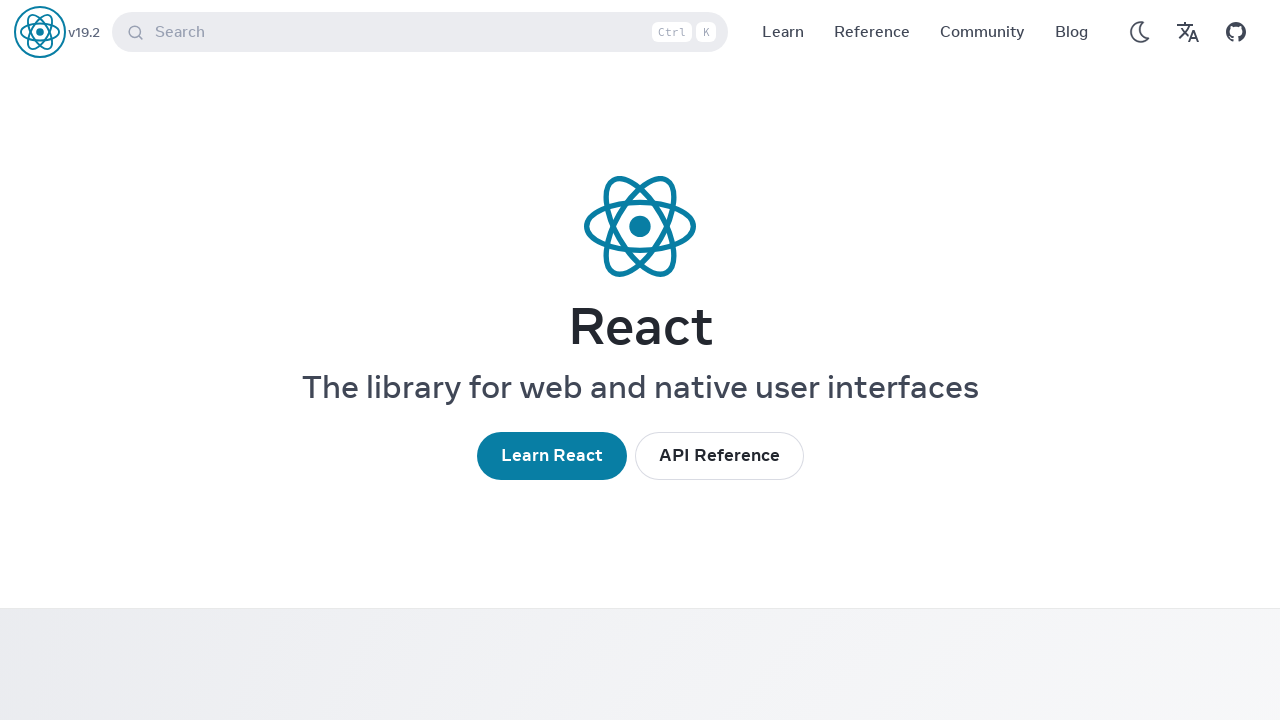